Verifies that the subscription button is visible on the page without requiring login

Starting URL: https://4sidesplay.com/

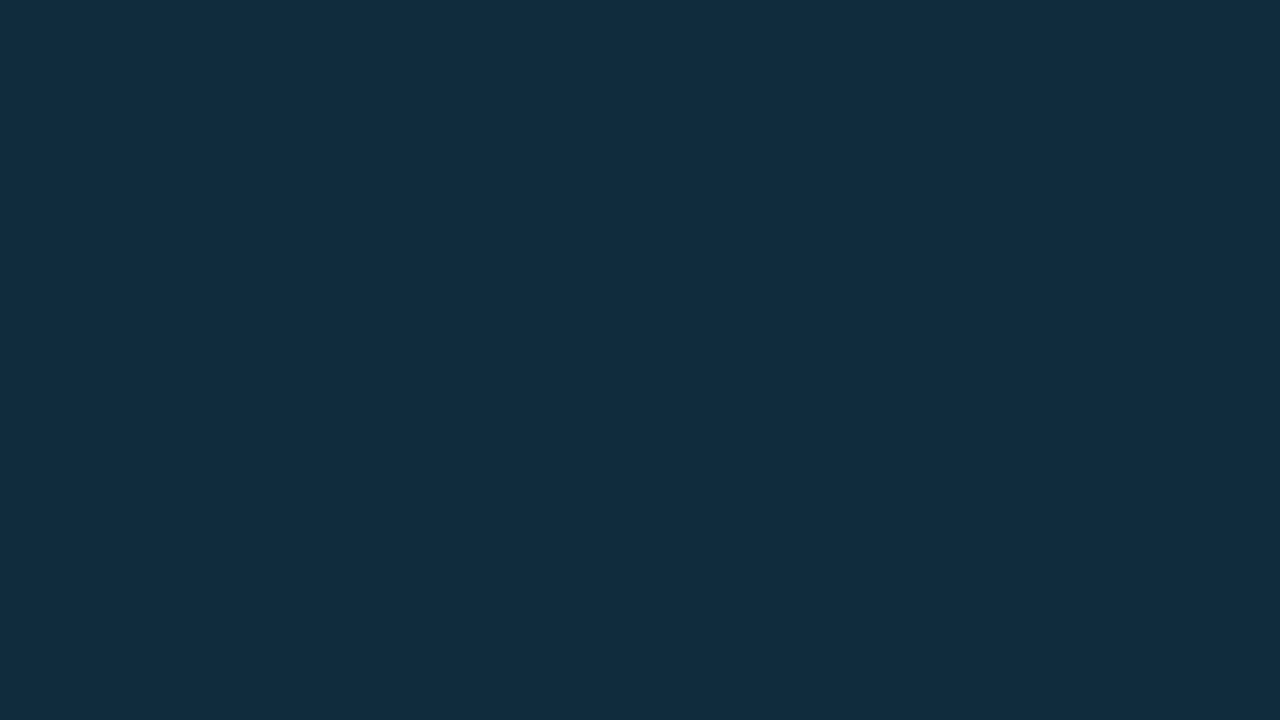

Navigated to https://4sidesplay.com/
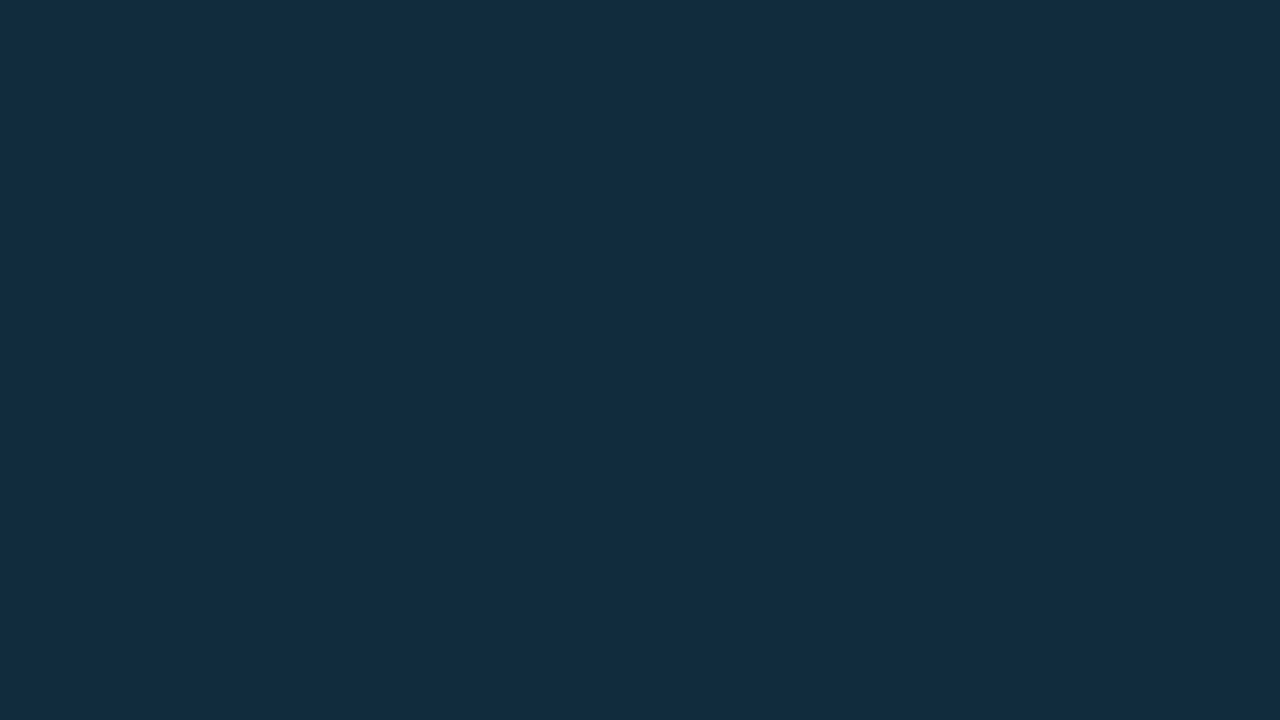

Located subscription button element
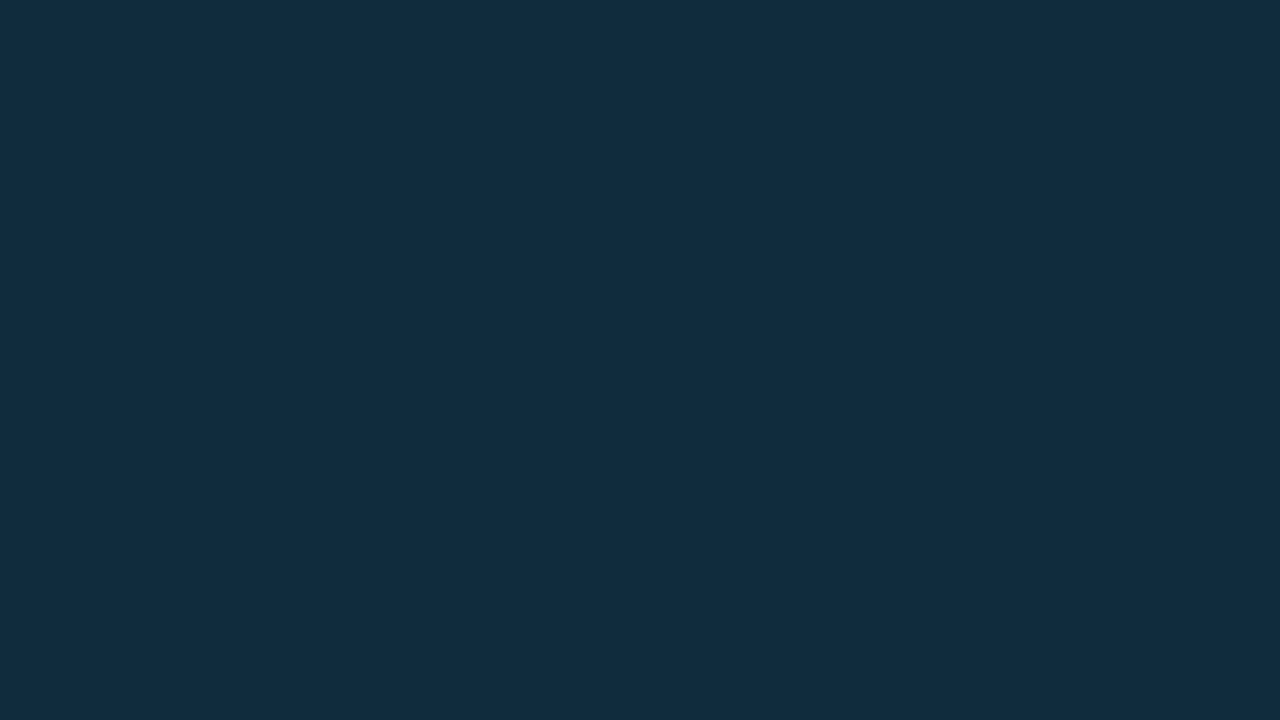

Subscription button became visible
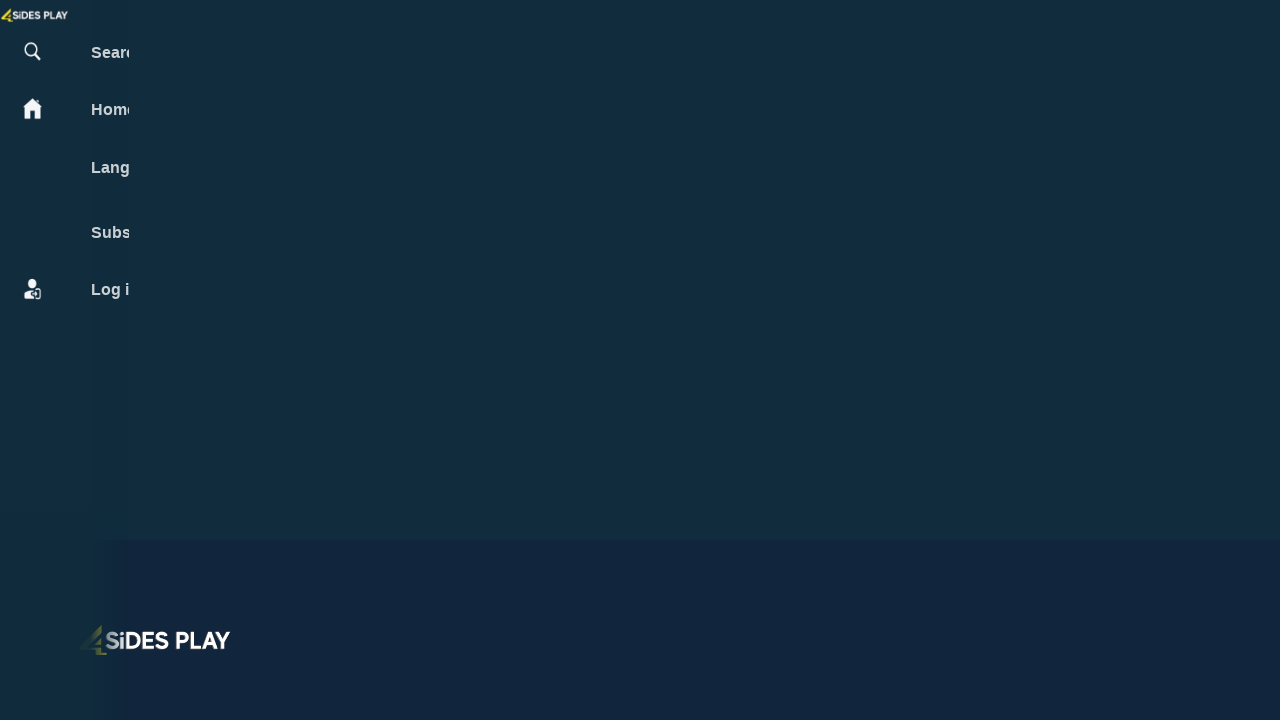

Verified that subscription button is visible without login
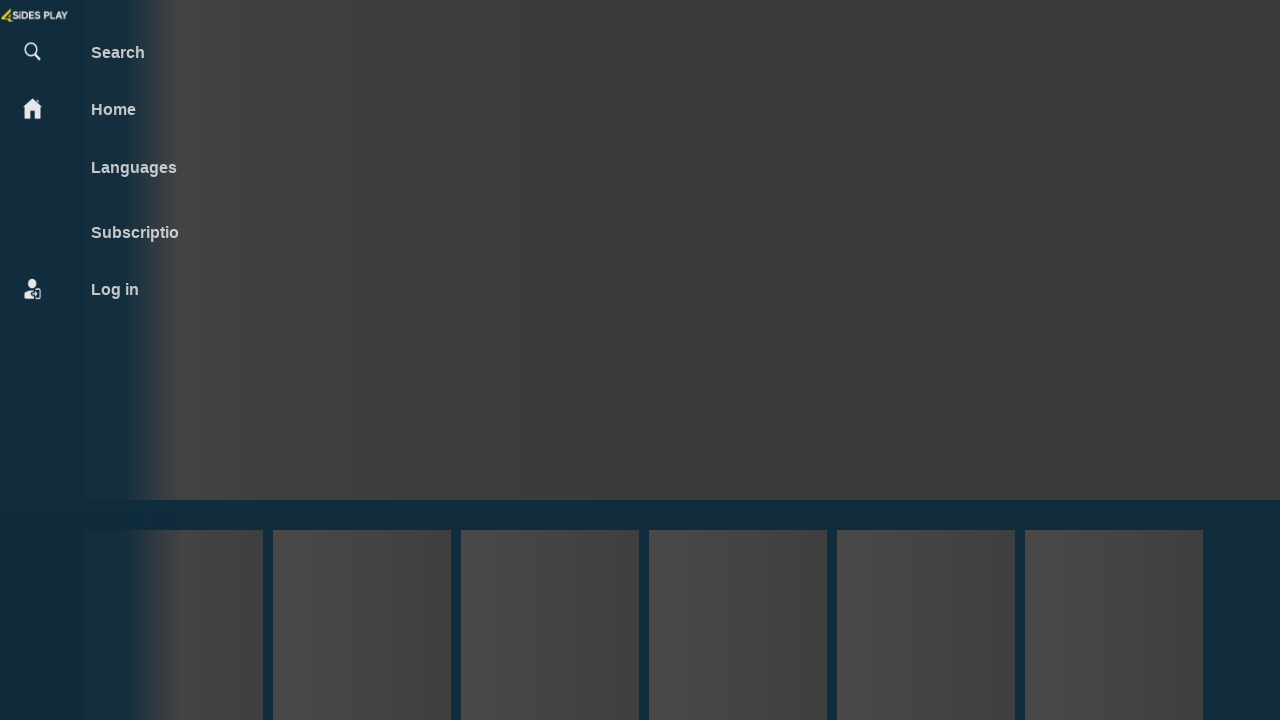

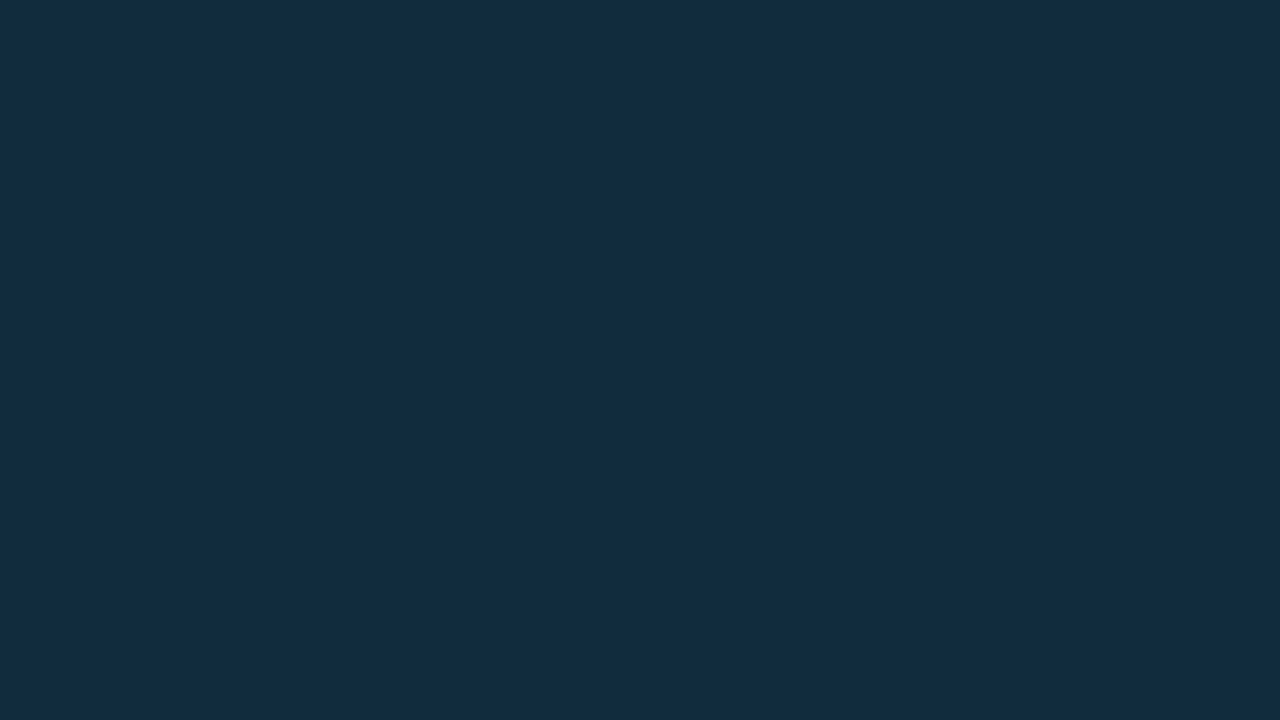